Tests double-click functionality by double-clicking a button and verifying the resulting text change

Starting URL: https://automationfc.github.io/basic-form/index.html

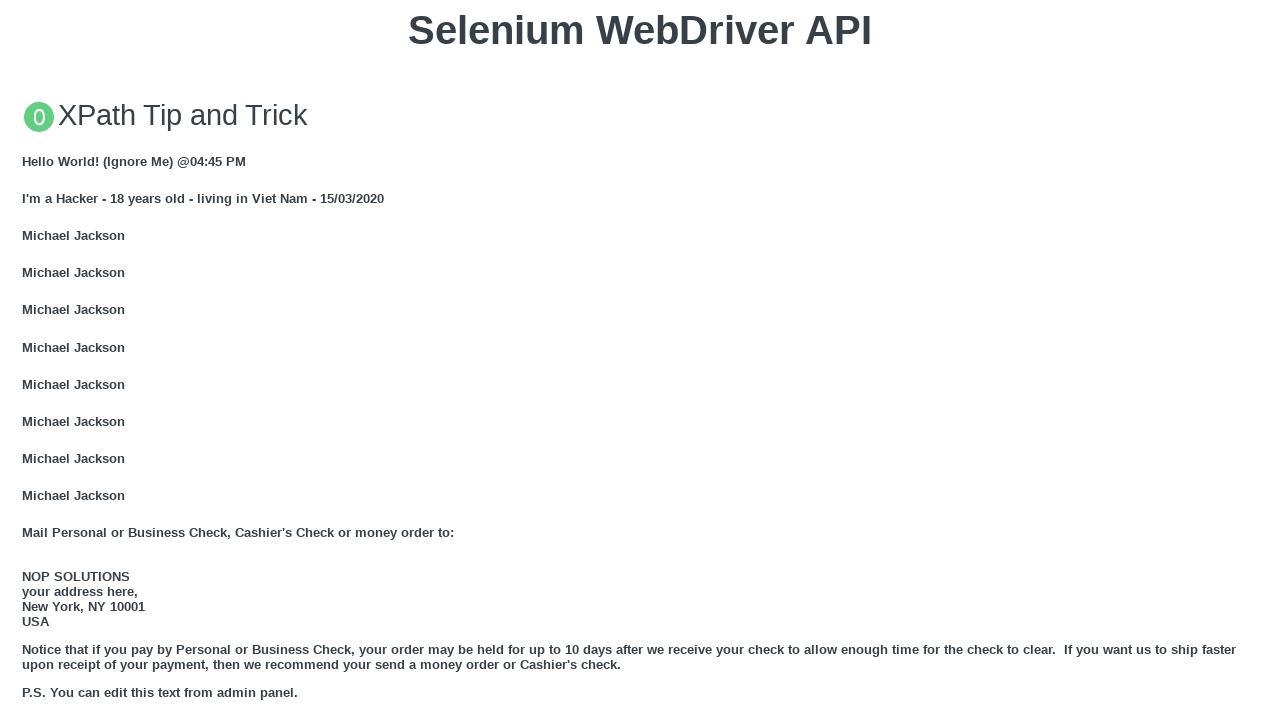

Navigated to basic form test page
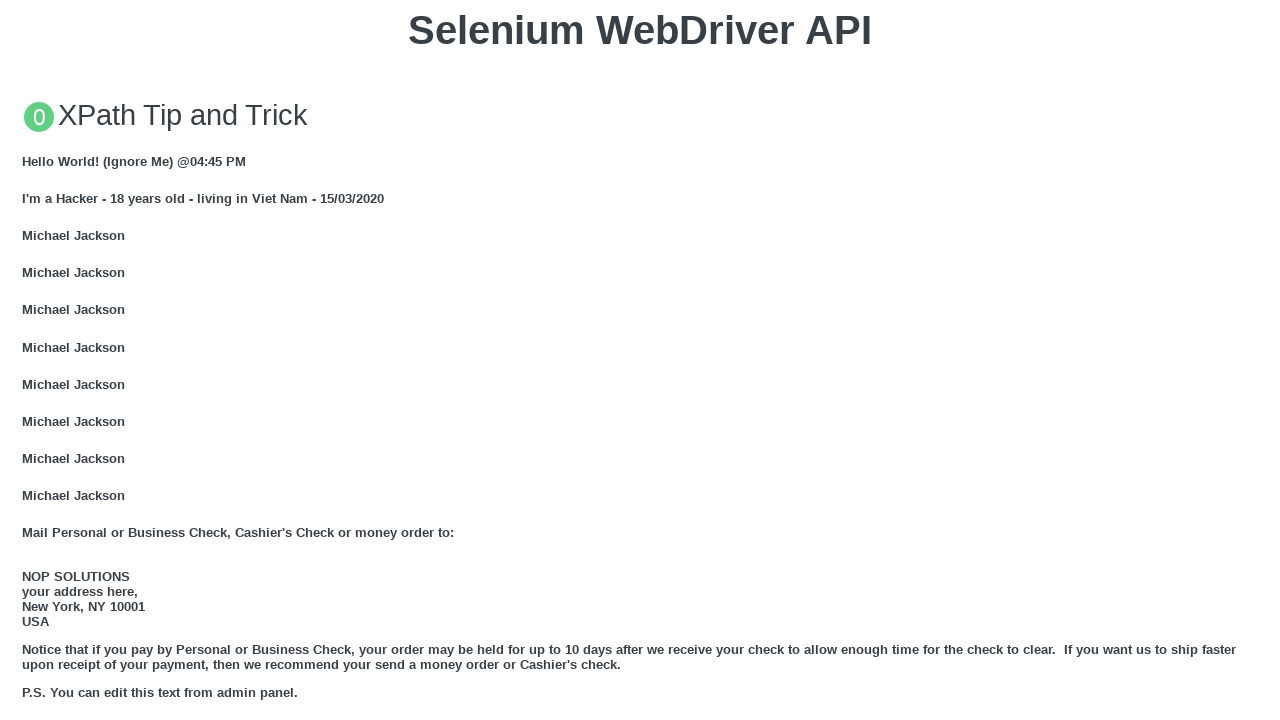

Double-clicked the 'Double click me' button at (640, 361) on button:text('Double click me')
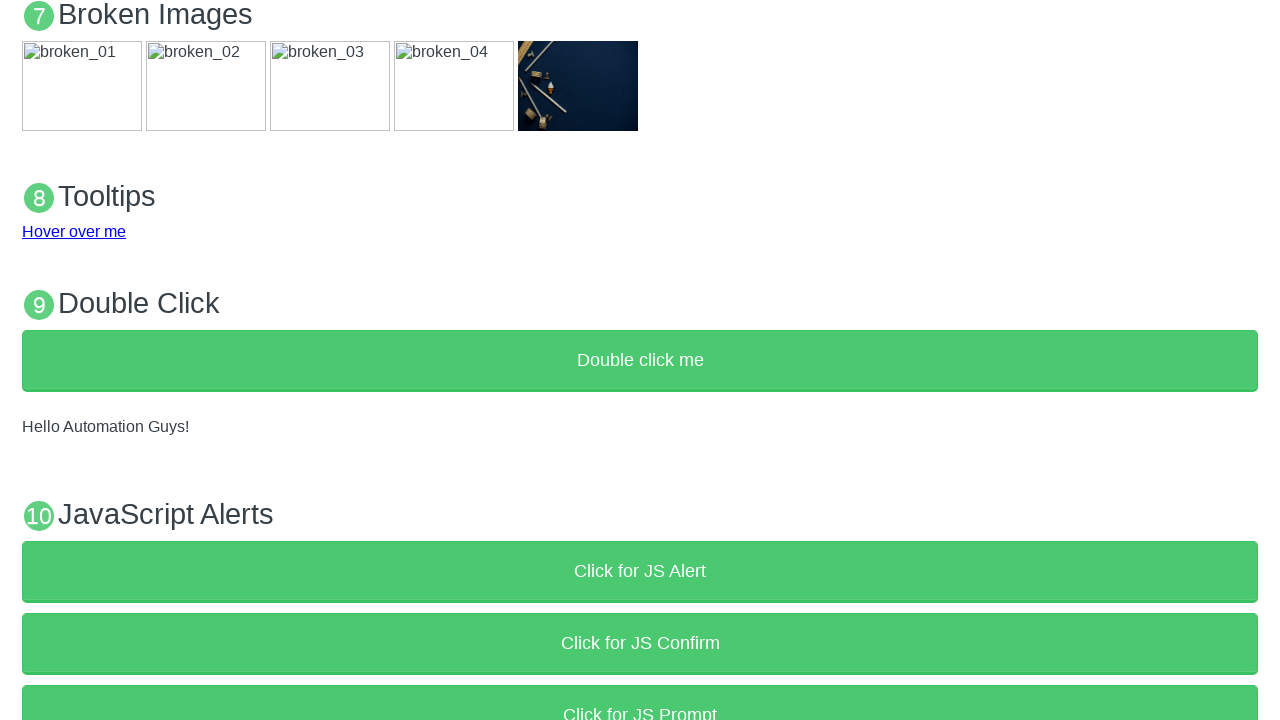

Retrieved demo text: 'Hello Automation Guys!'
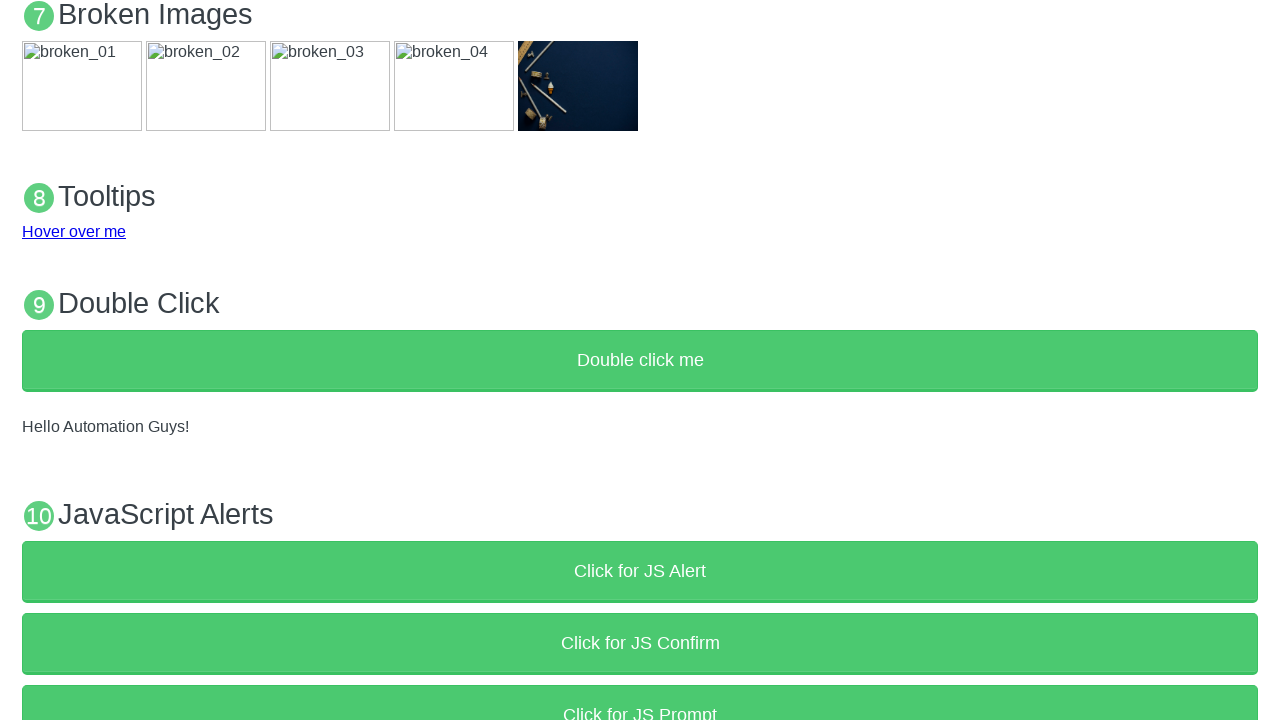

Verified that demo text changed to 'Hello Automation Guys!' after double-click
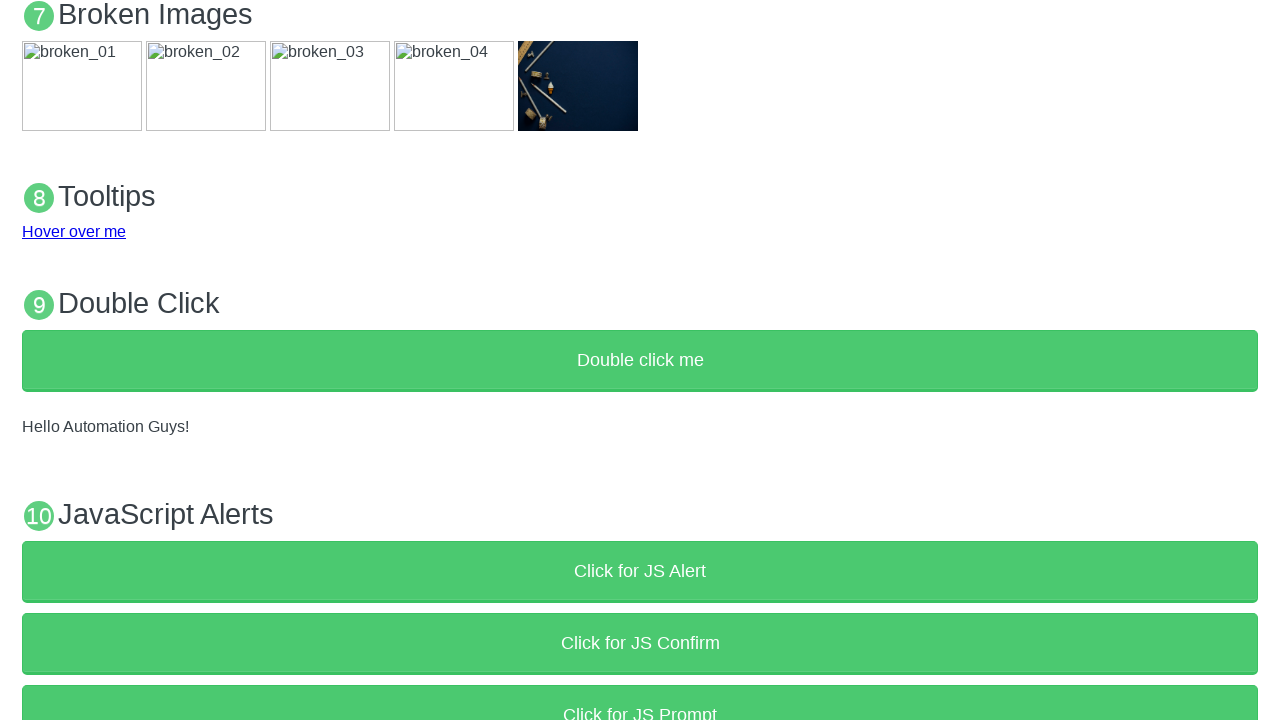

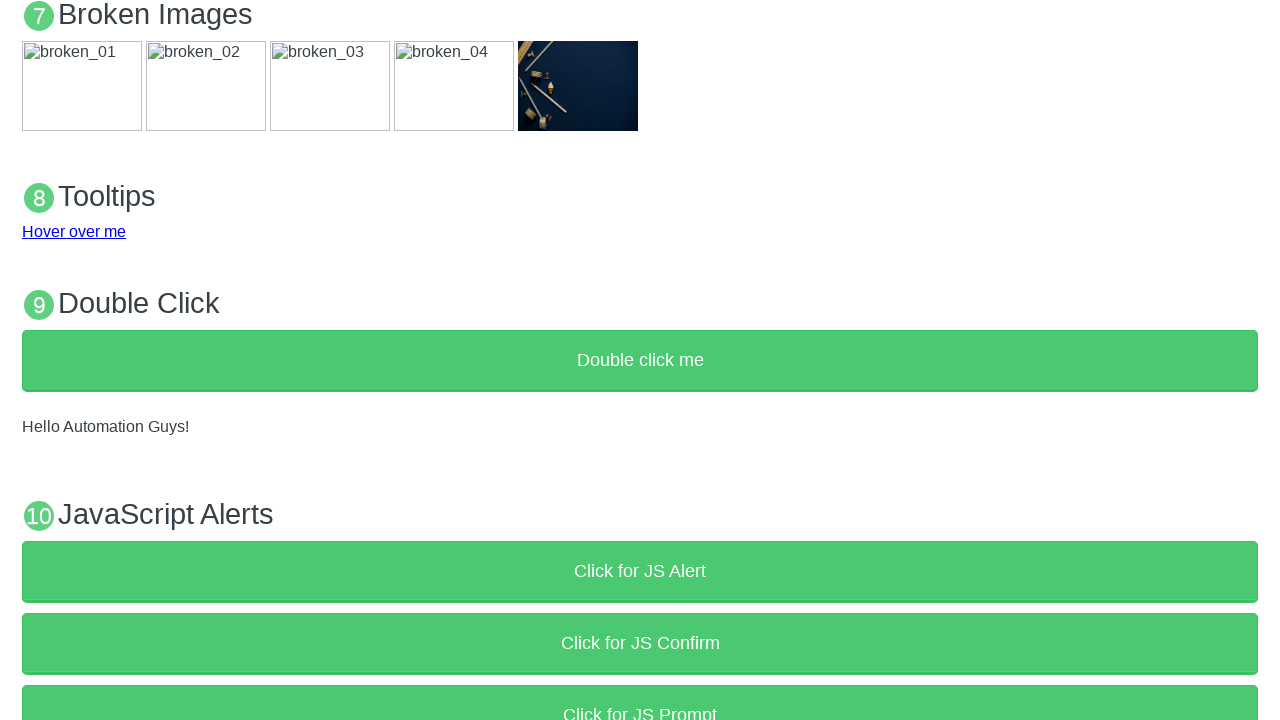